Enters the current date into a date picker field

Starting URL: https://demoqa.com/date-picker

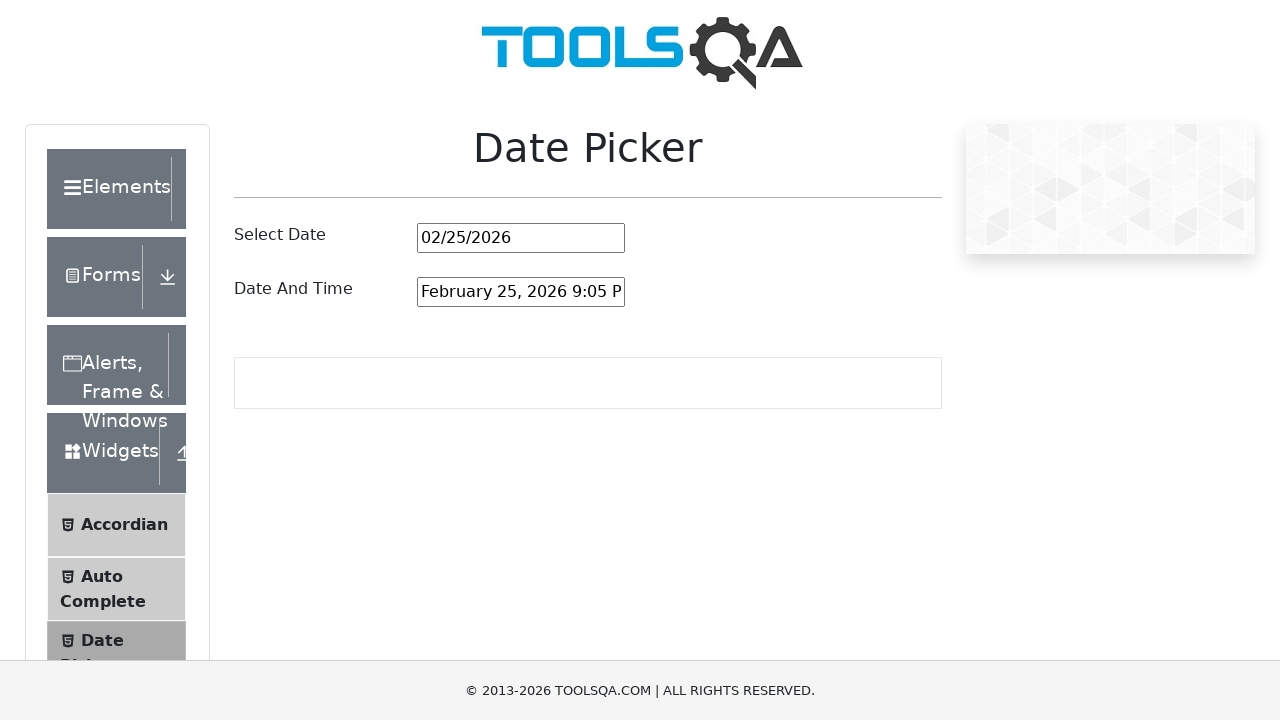

Clicked date picker input field at (521, 238) on #datePickerMonthYearInput
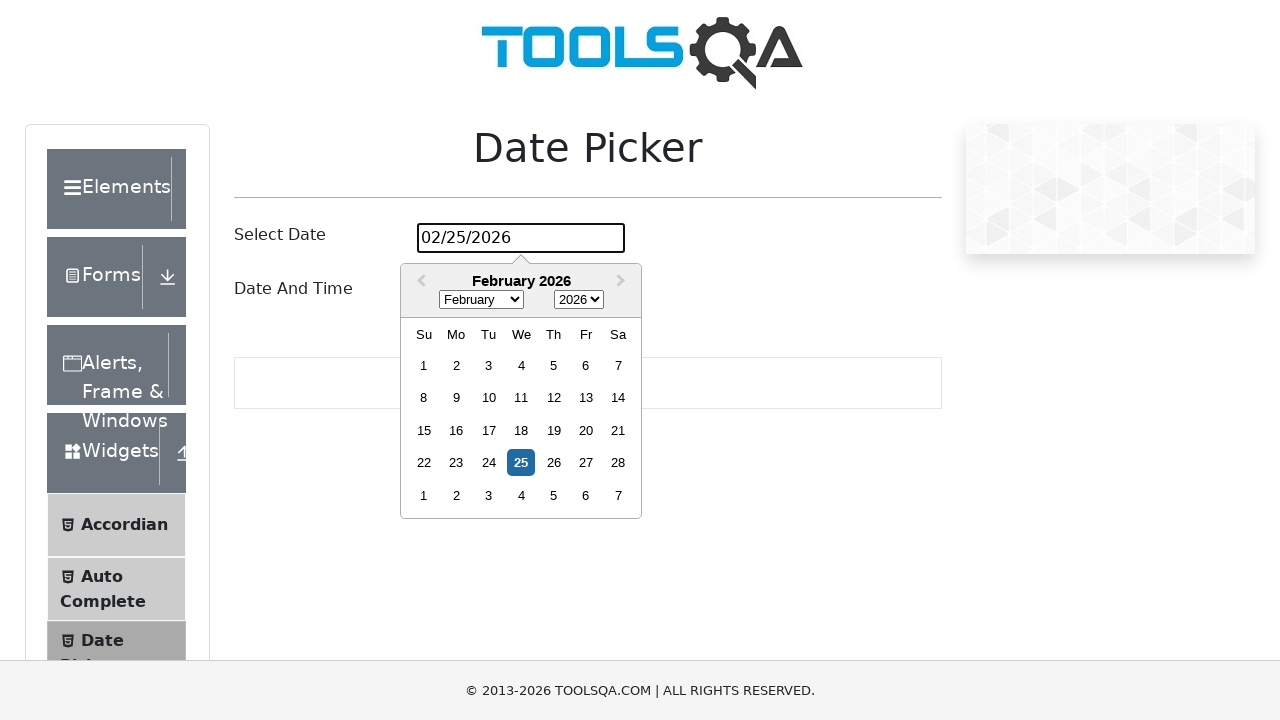

Selected all text in date picker field on #datePickerMonthYearInput
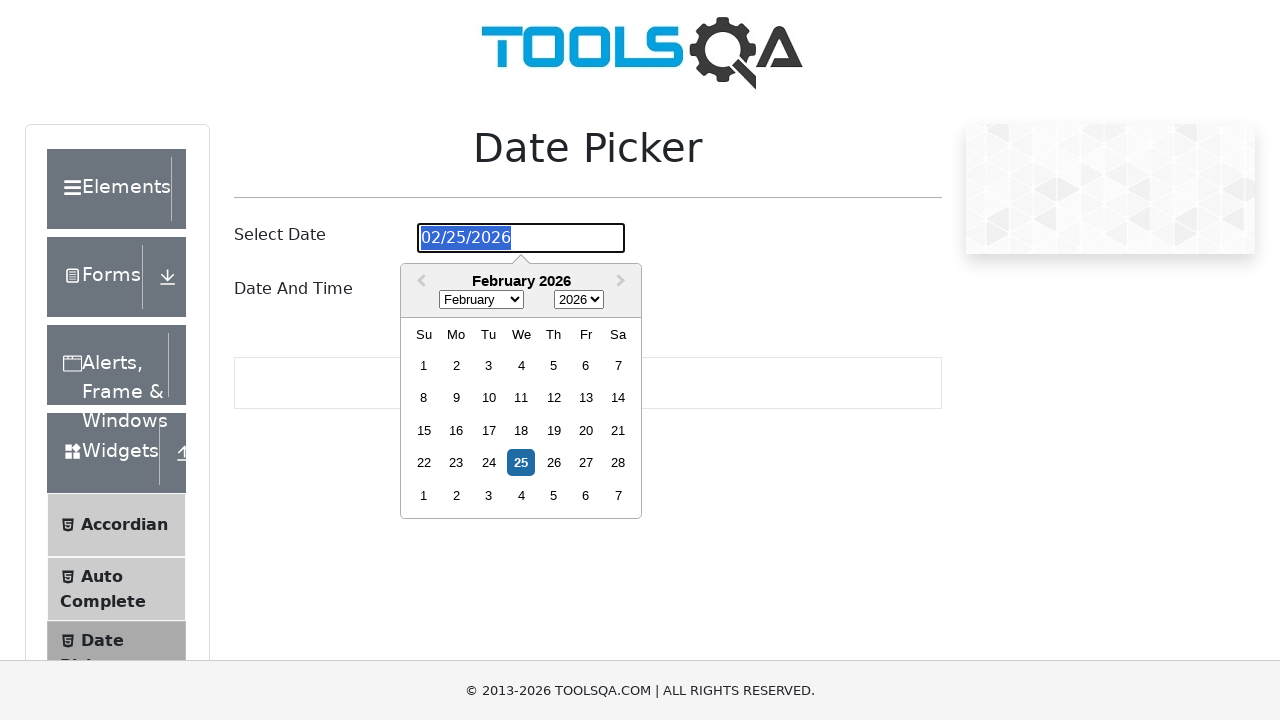

Cleared date picker field on #datePickerMonthYearInput
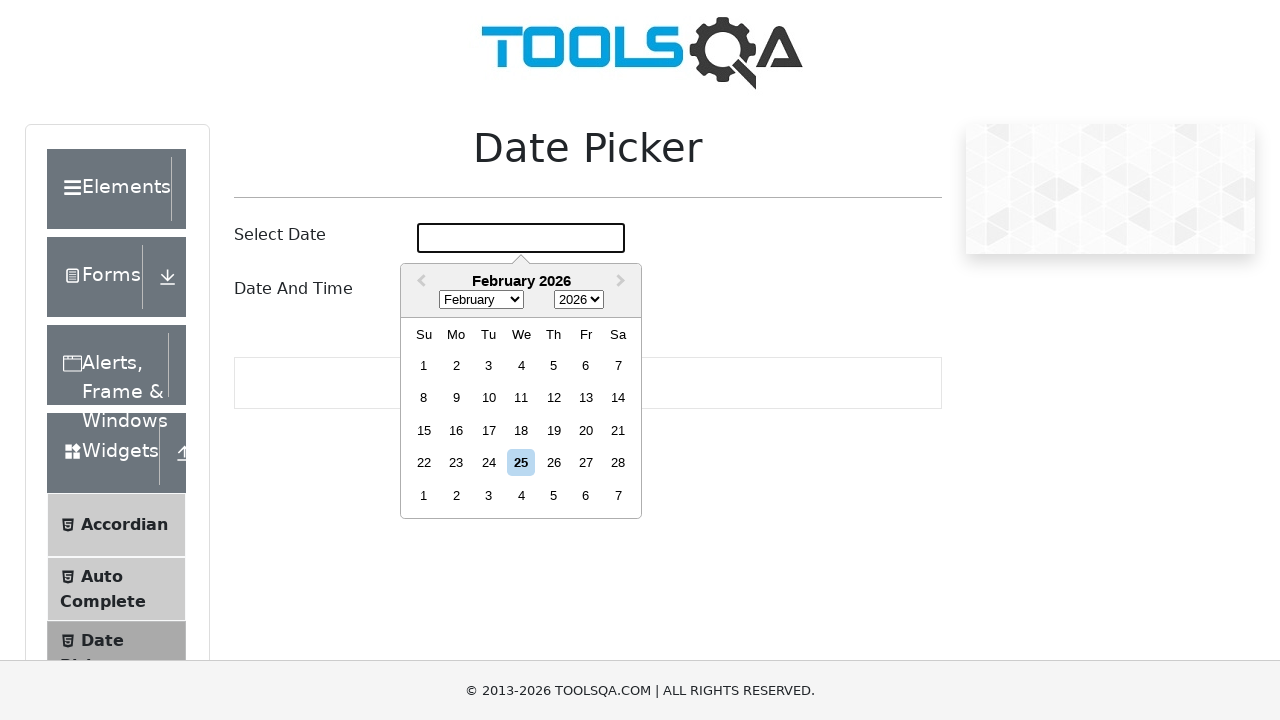

Filled date picker field with current date: 02-25-2026 on #datePickerMonthYearInput
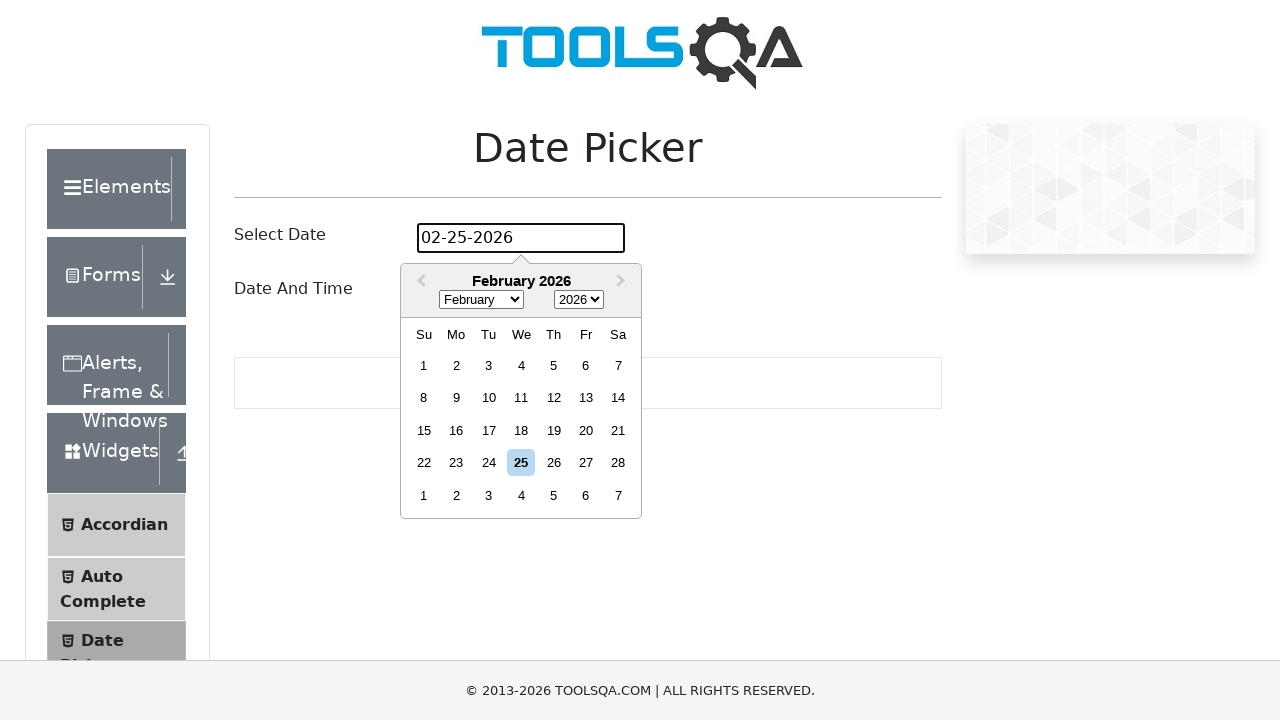

Pressed Enter to confirm date selection on #datePickerMonthYearInput
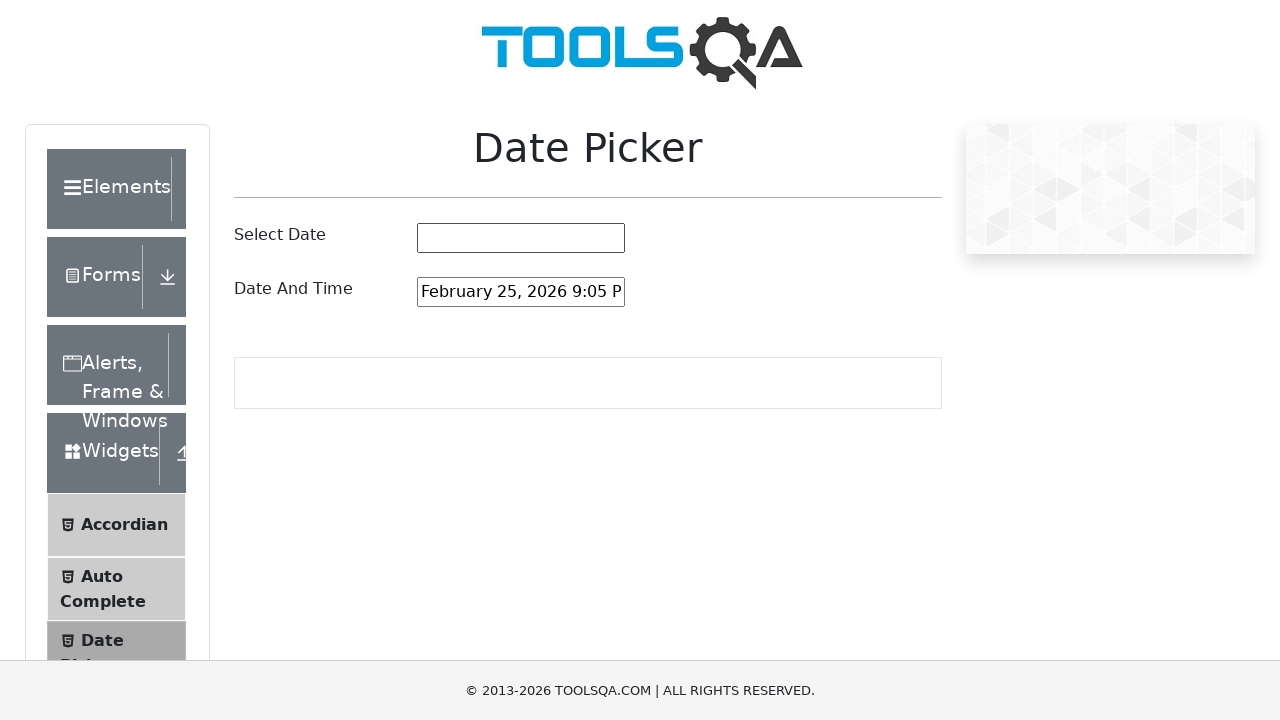

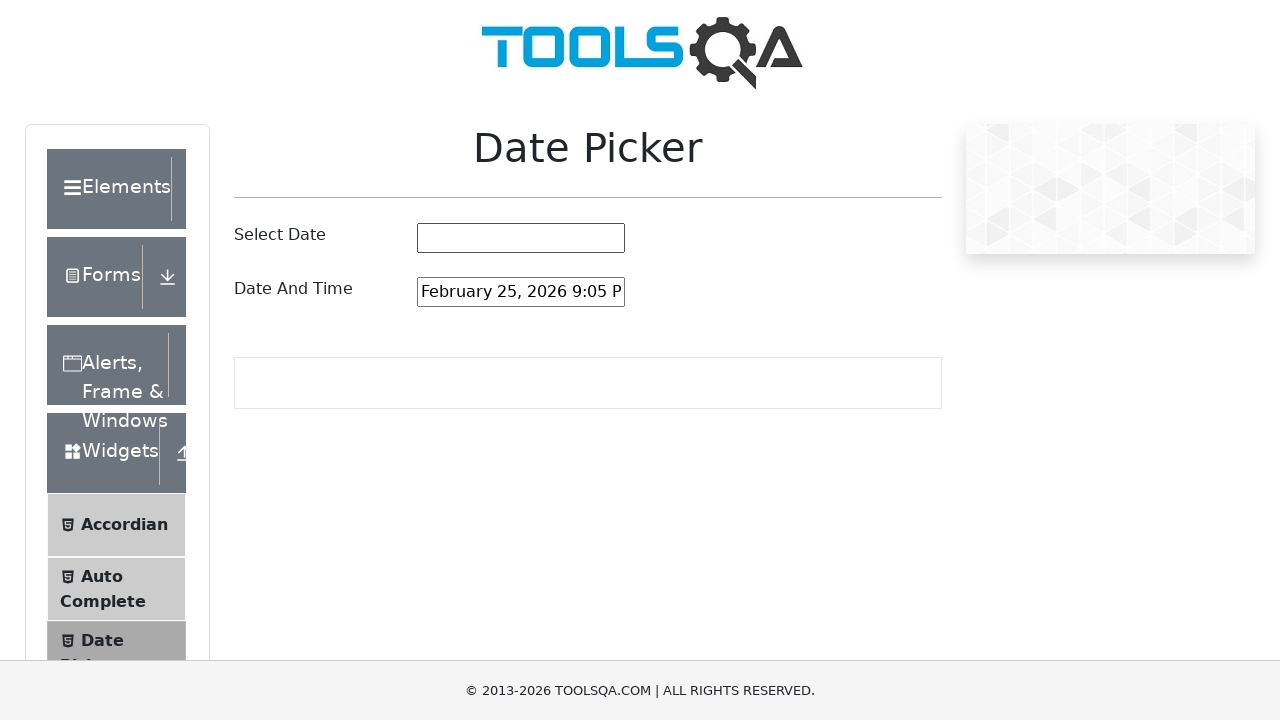